Tests dropdown selection functionality by selecting options using different methods (by text, index, and value) on a test blog page

Starting URL: https://omayo.blogspot.com/

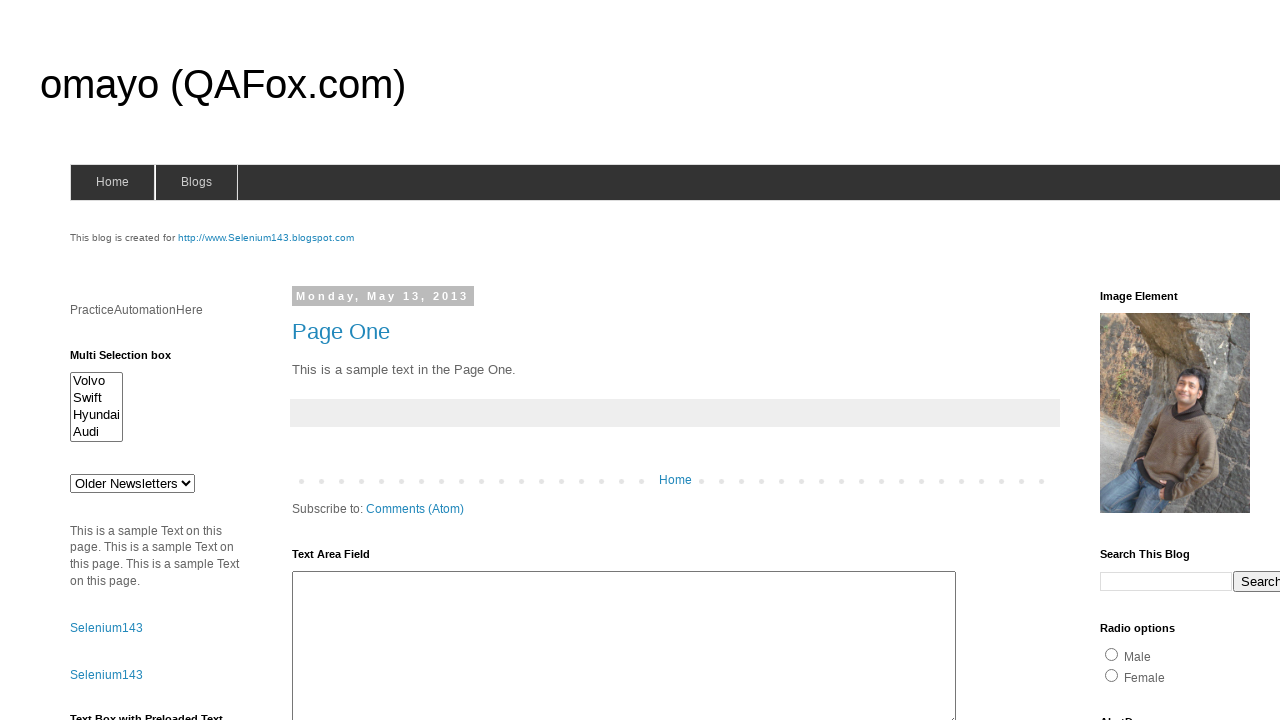

Located dropdown element with id 'drop1'
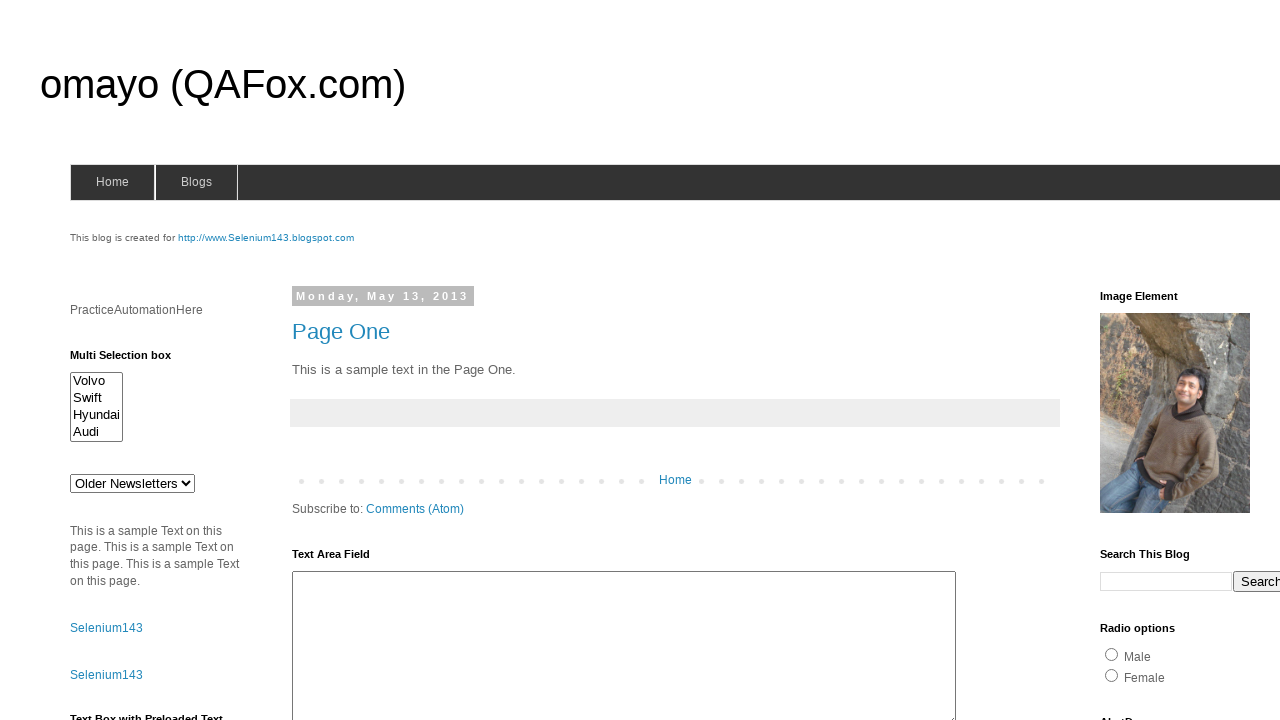

Selected dropdown option by visible text 'doc 2' on select#drop1
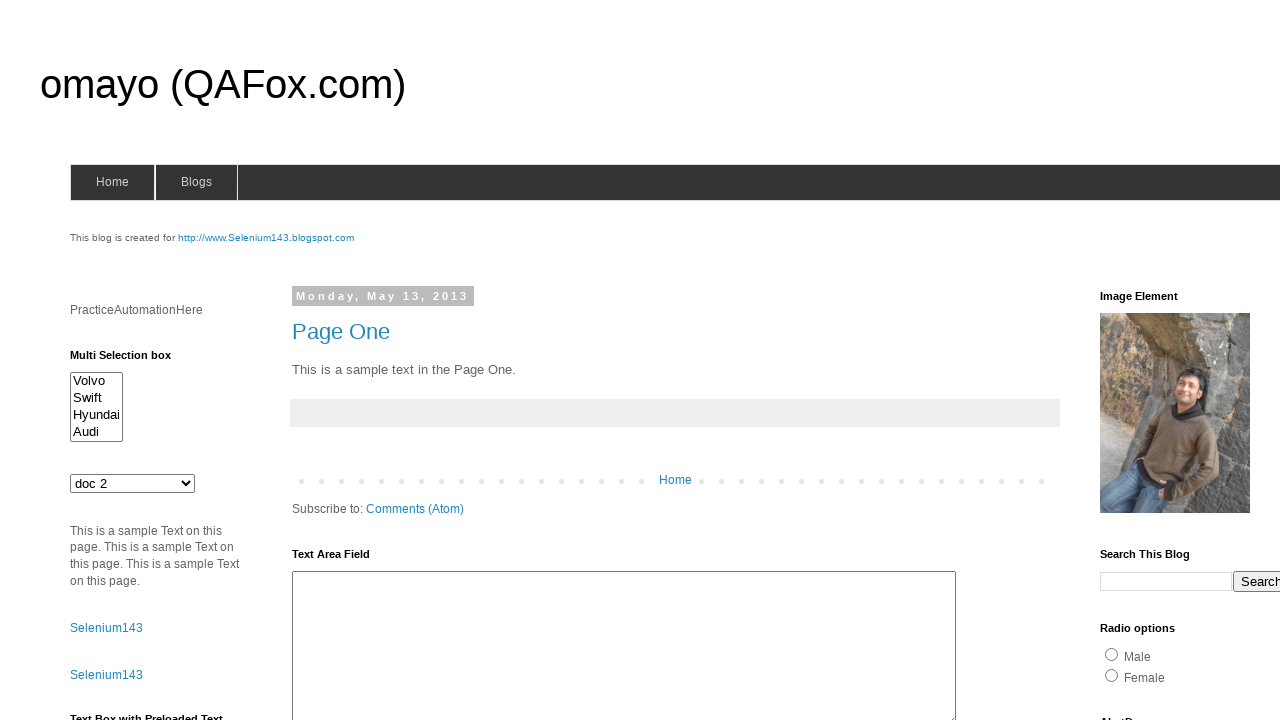

Selected dropdown option by index 1 on select#drop1
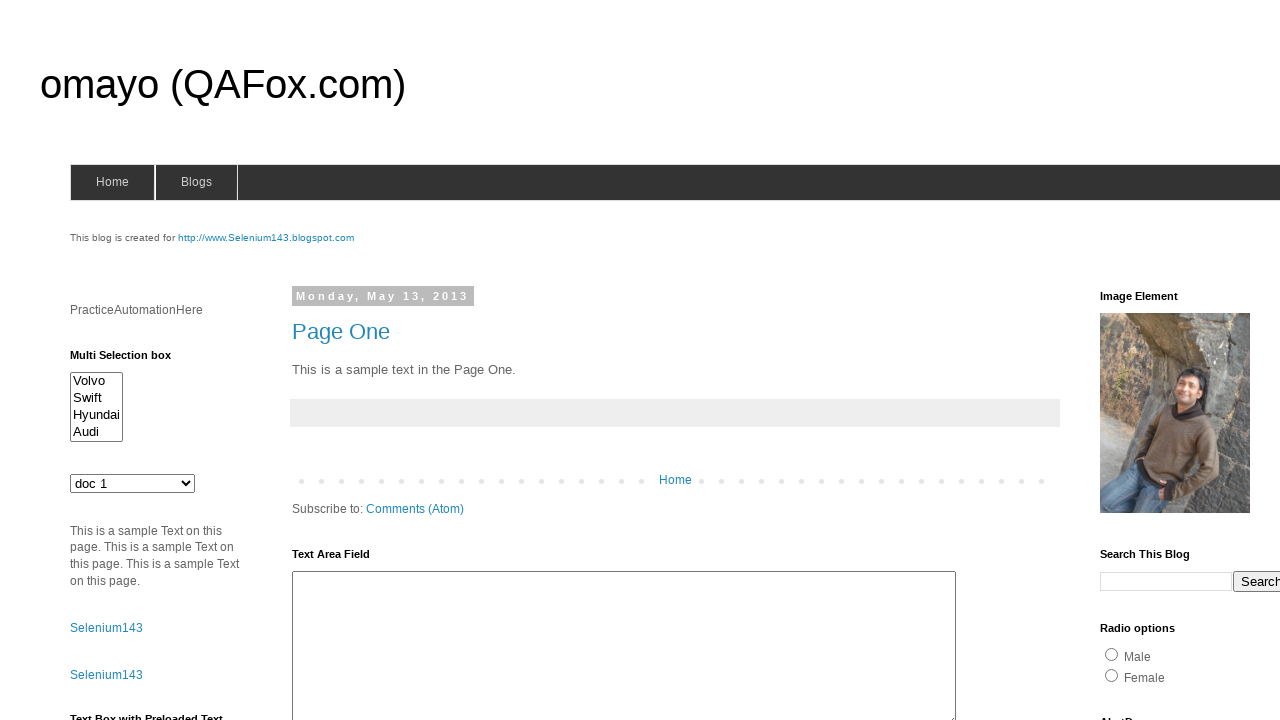

Selected dropdown option by value 'mno' on select#drop1
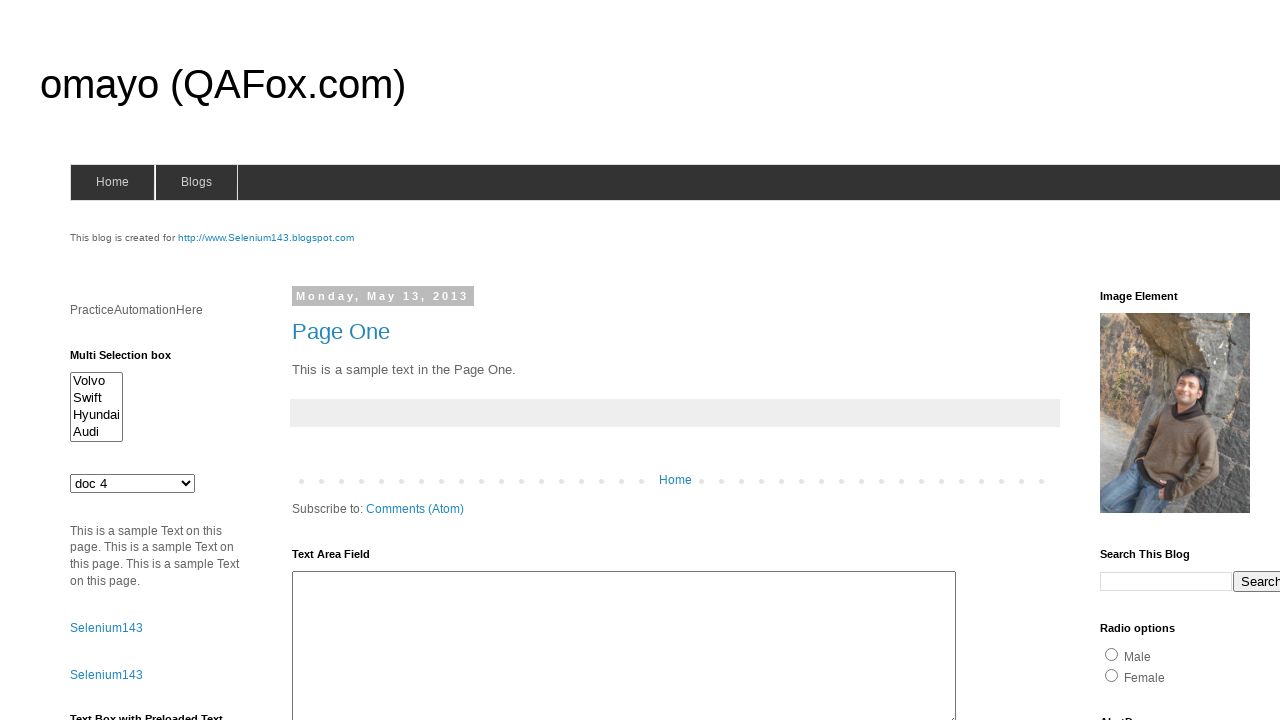

Retrieved all dropdown options
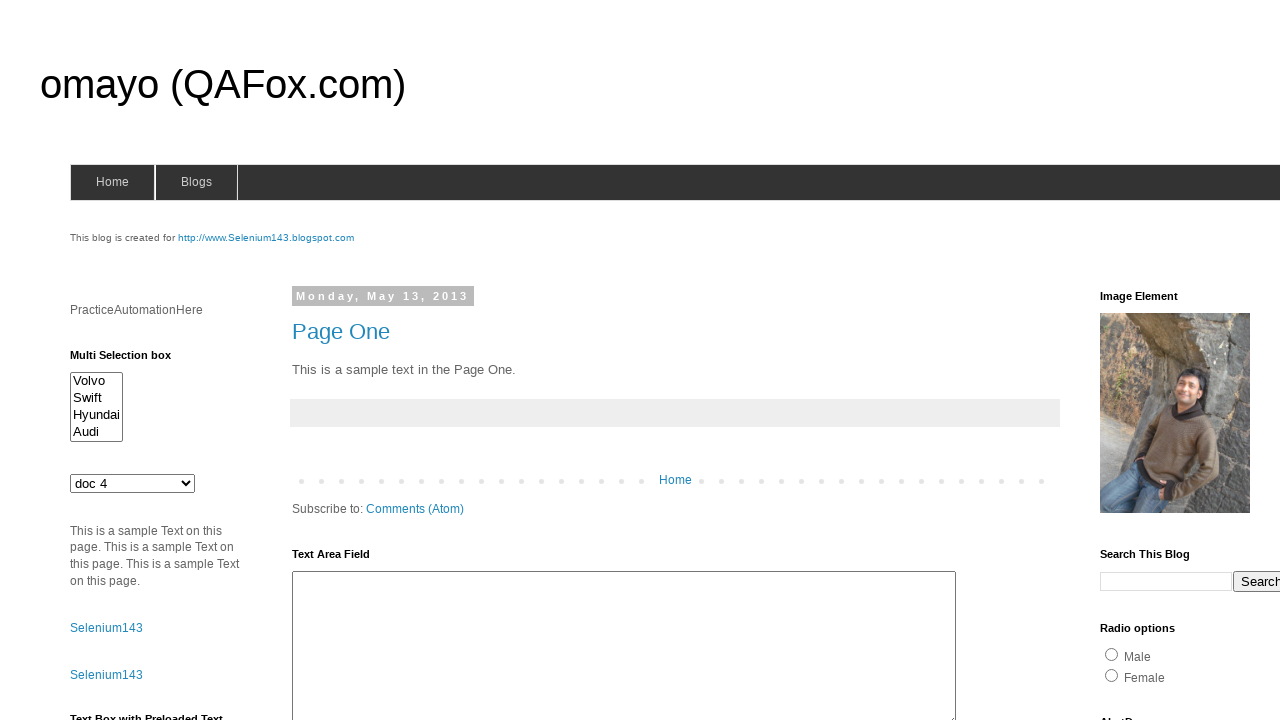

Evaluated dropdown to check if it supports multiple selection
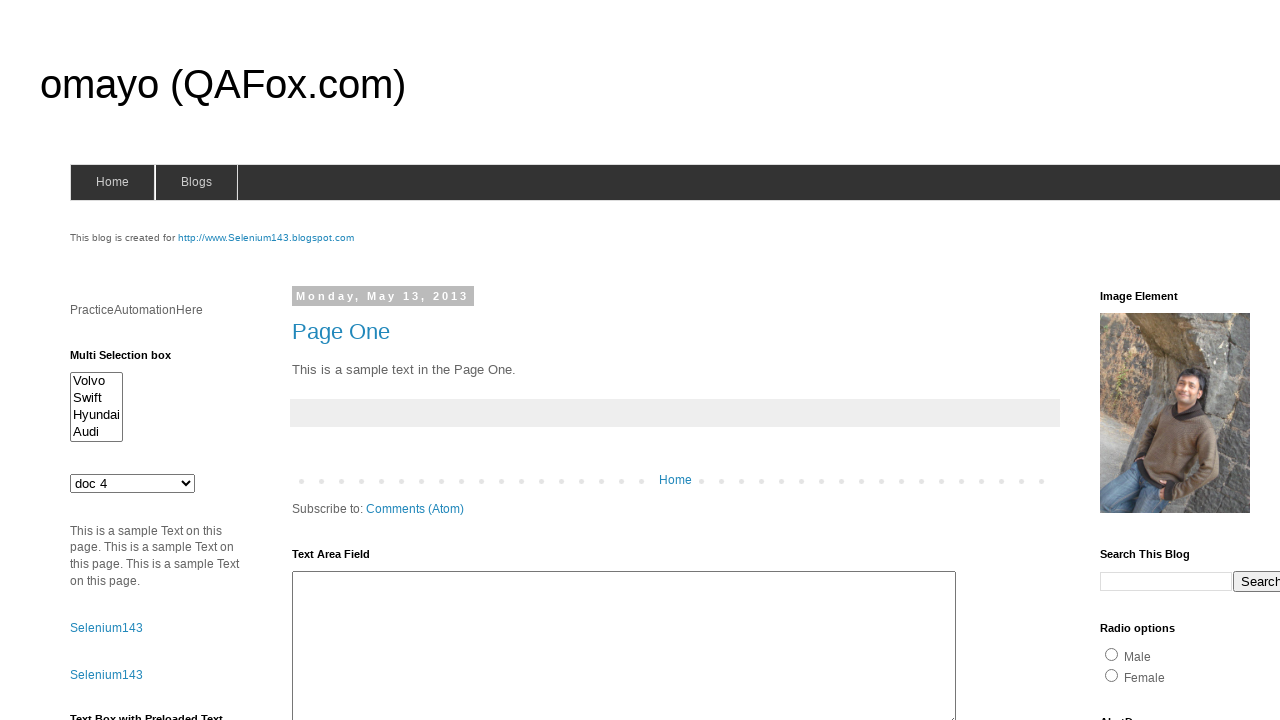

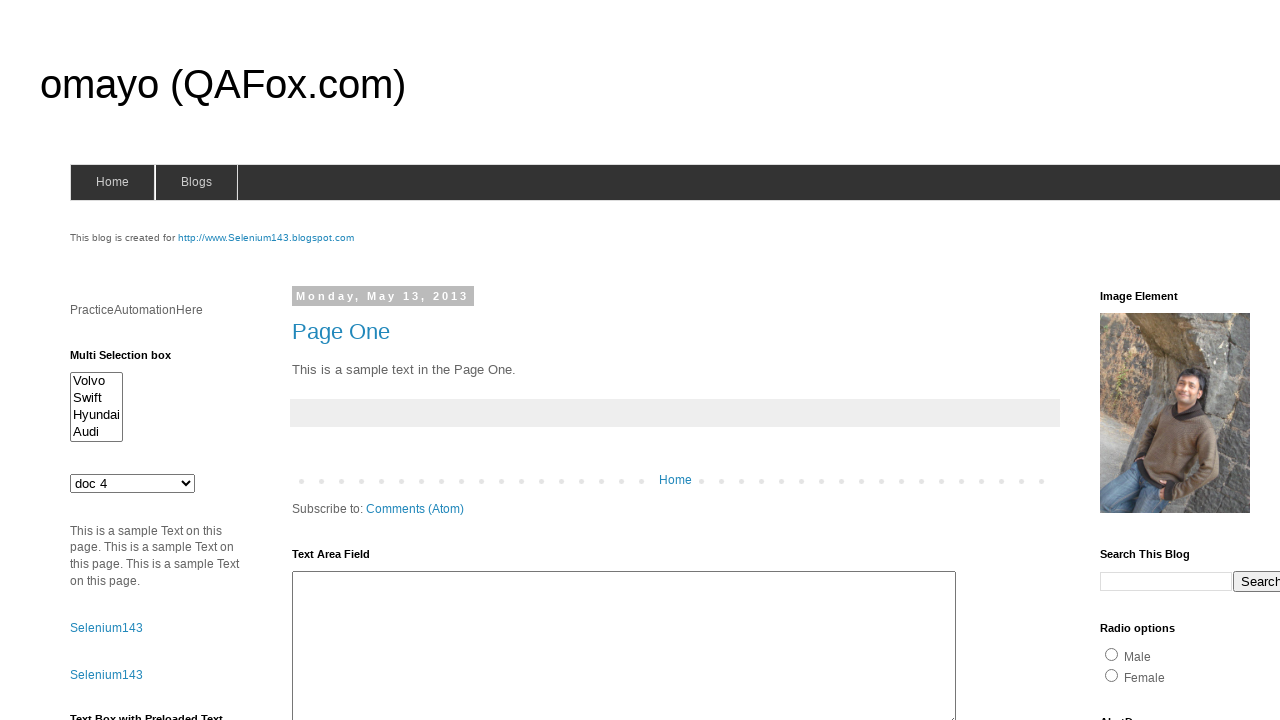